Tests displaying all items by navigating through filters and clicking "All".

Starting URL: https://demo.playwright.dev/todomvc

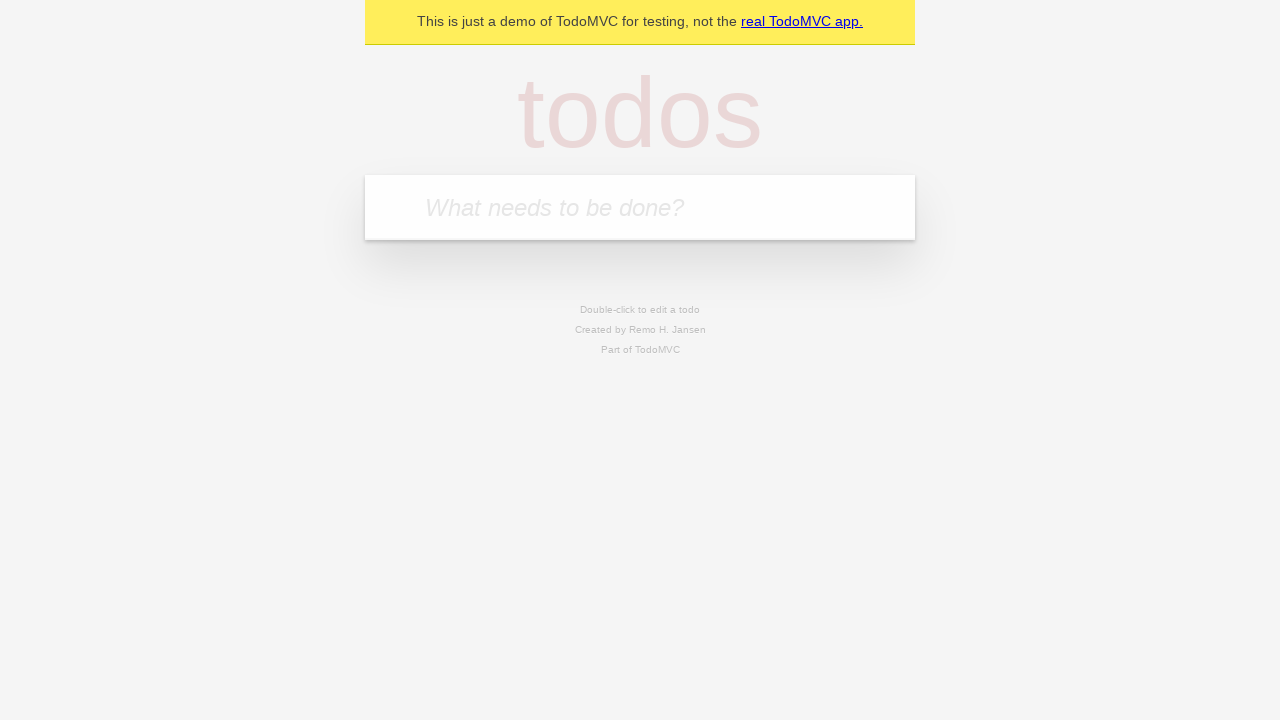

Filled todo input with 'buy some cheese' on internal:attr=[placeholder="What needs to be done?"i]
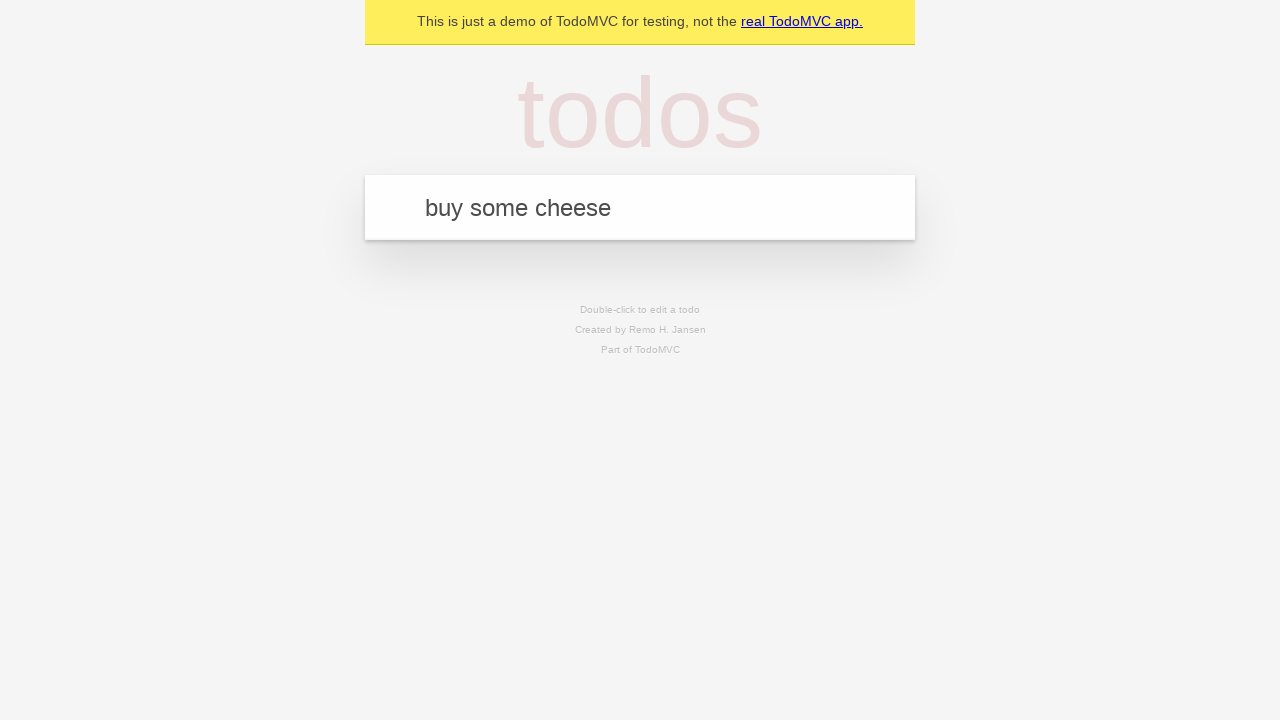

Pressed Enter to create first todo on internal:attr=[placeholder="What needs to be done?"i]
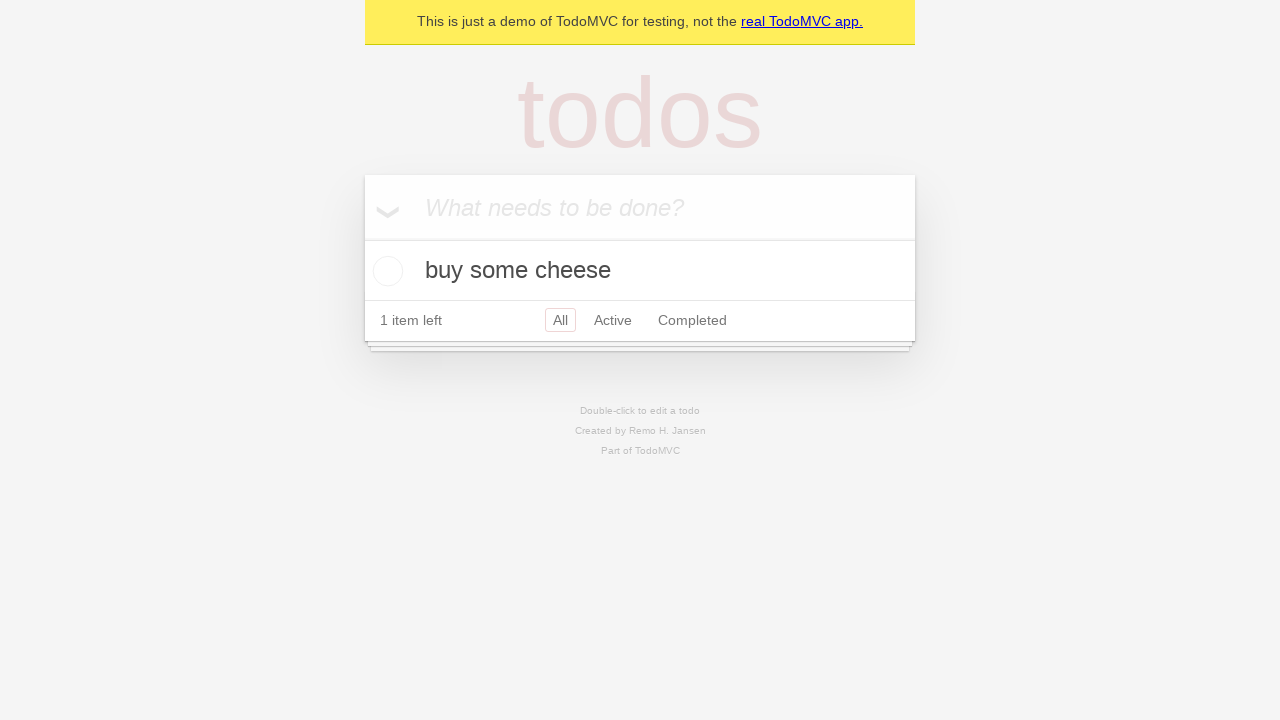

Filled todo input with 'feed the cat' on internal:attr=[placeholder="What needs to be done?"i]
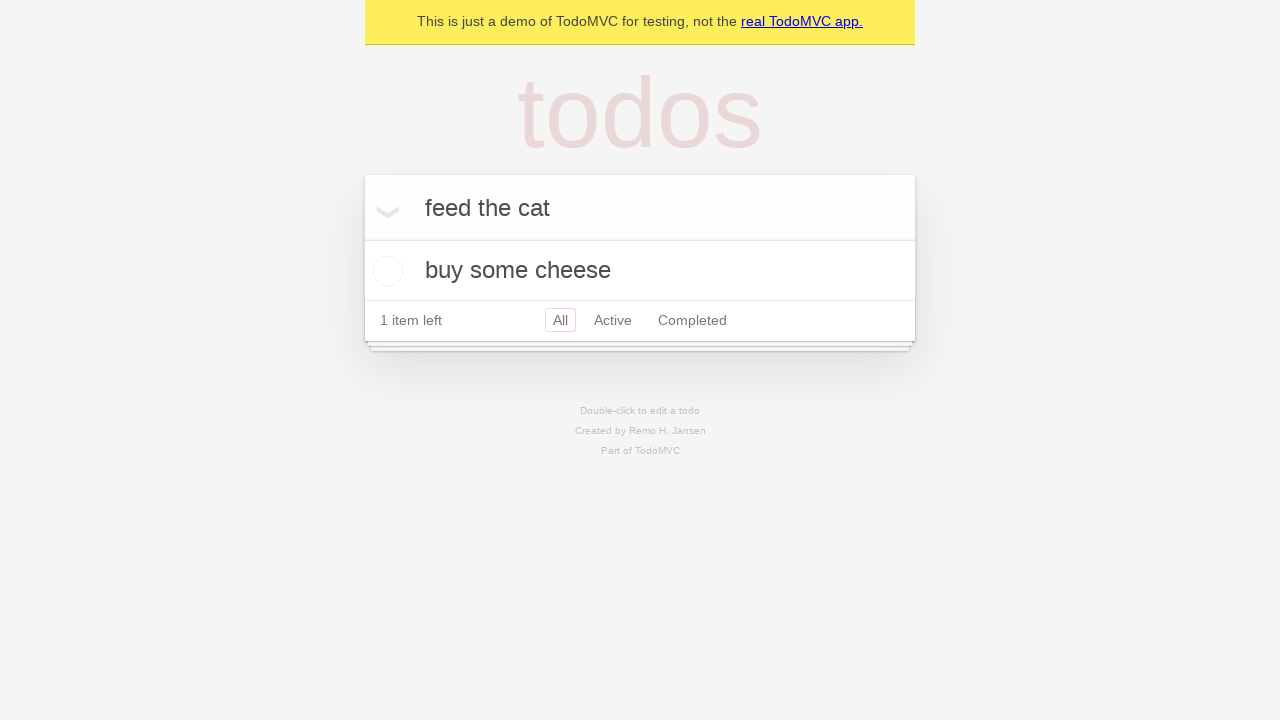

Pressed Enter to create second todo on internal:attr=[placeholder="What needs to be done?"i]
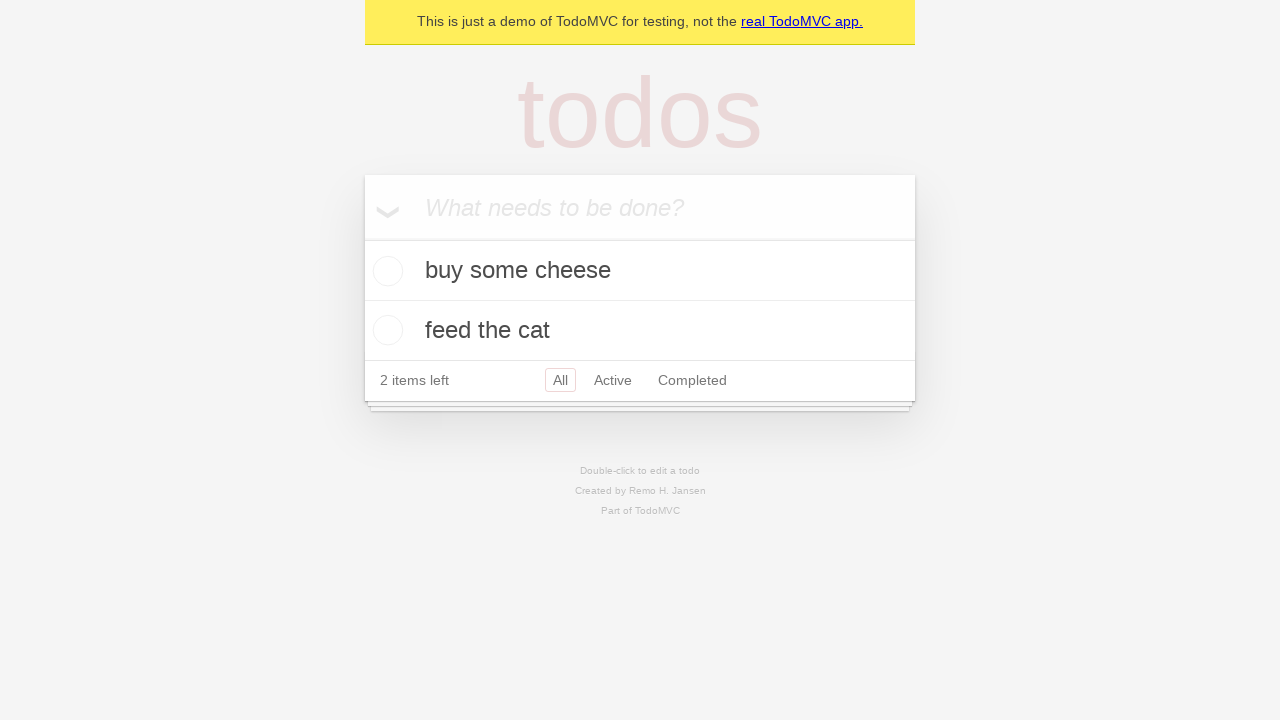

Filled todo input with 'book a doctors appointment' on internal:attr=[placeholder="What needs to be done?"i]
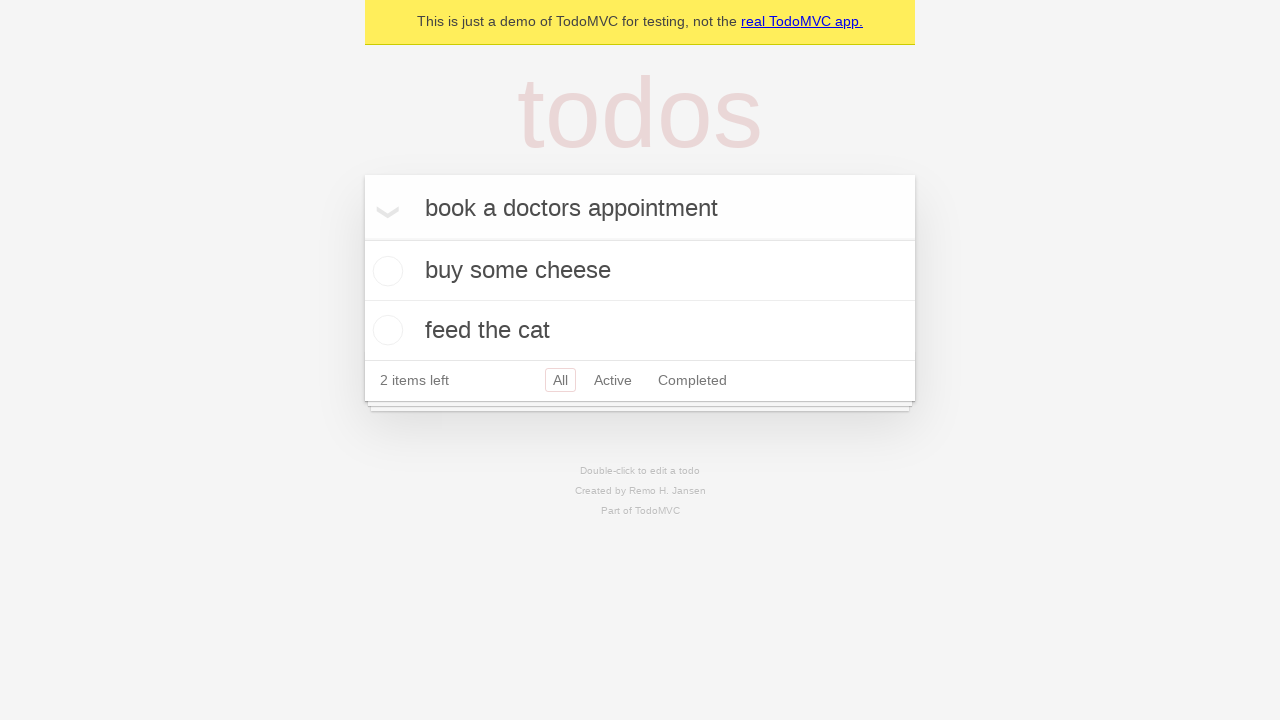

Pressed Enter to create third todo on internal:attr=[placeholder="What needs to be done?"i]
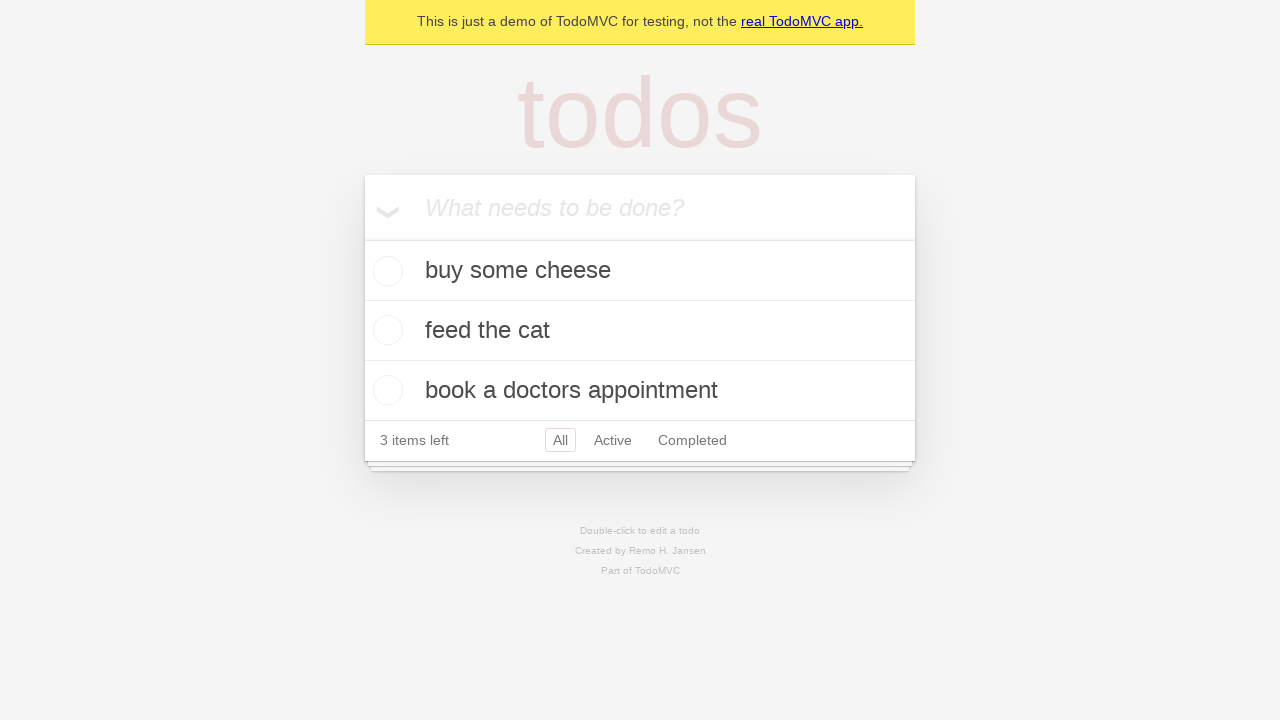

Checked the second todo item at (385, 330) on internal:testid=[data-testid="todo-item"s] >> nth=1 >> internal:role=checkbox
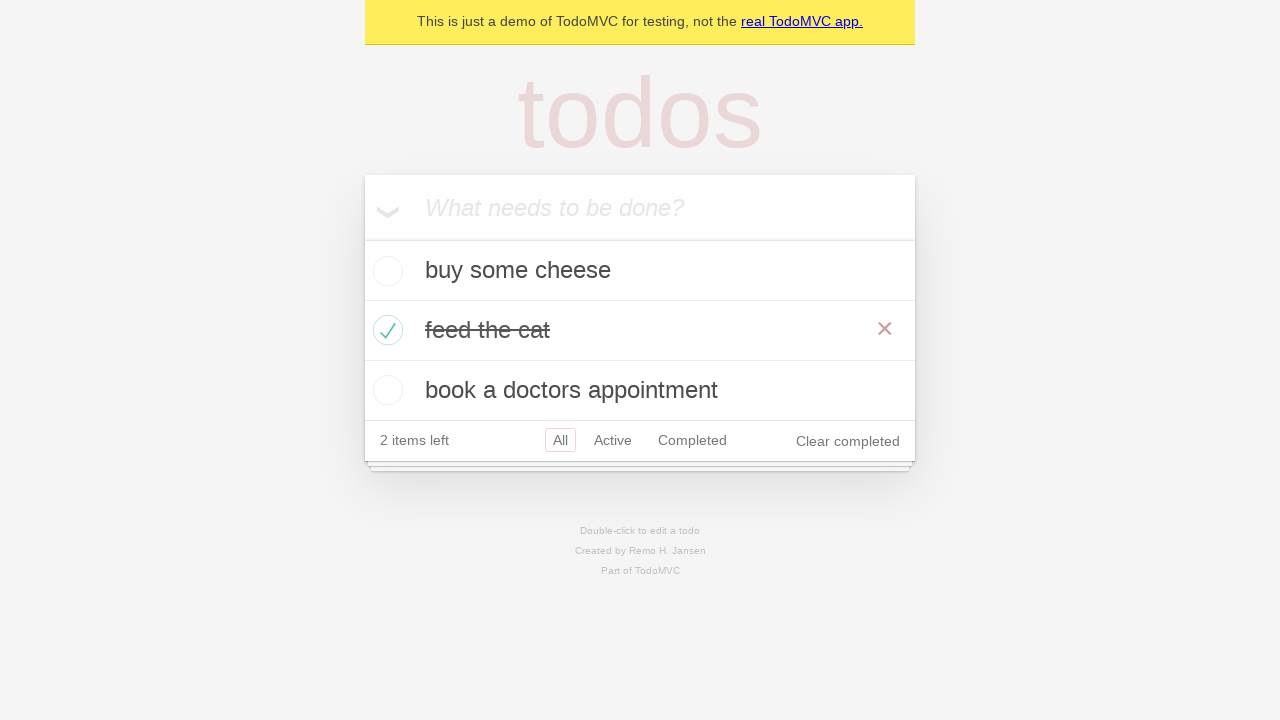

Clicked 'Active' filter link at (613, 440) on internal:role=link[name="Active"i]
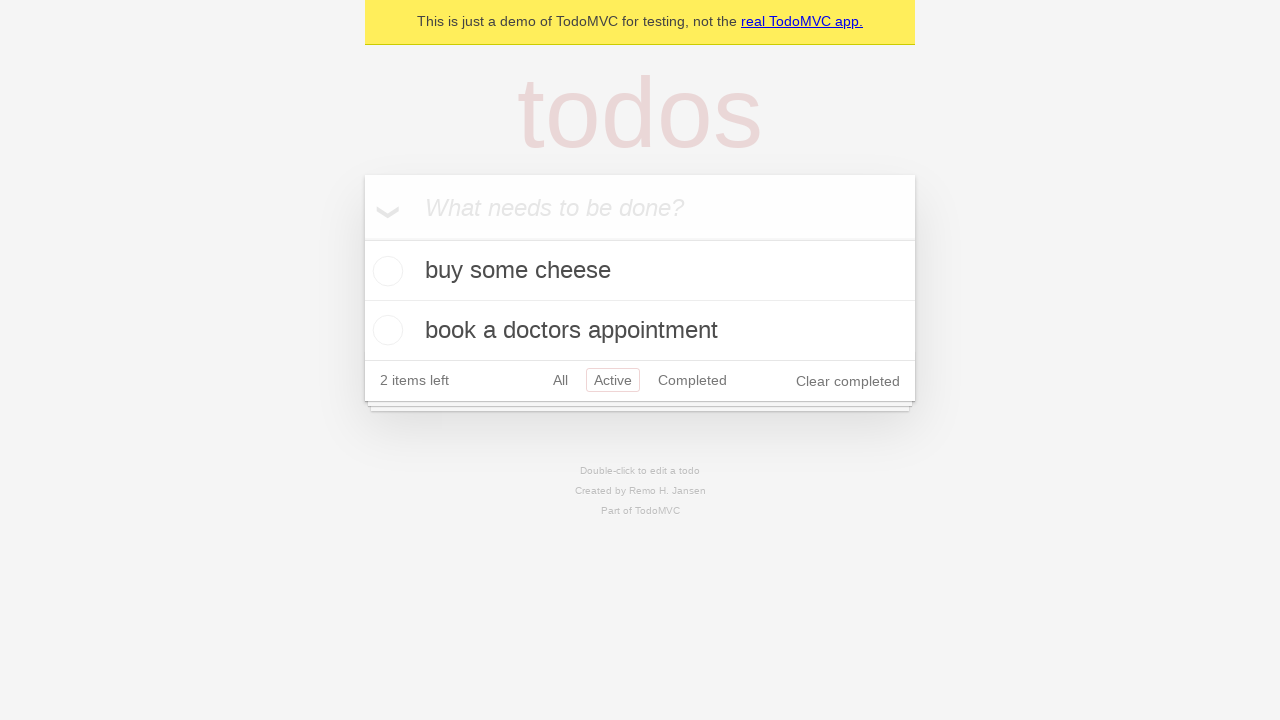

Clicked 'Completed' filter link at (692, 380) on internal:role=link[name="Completed"i]
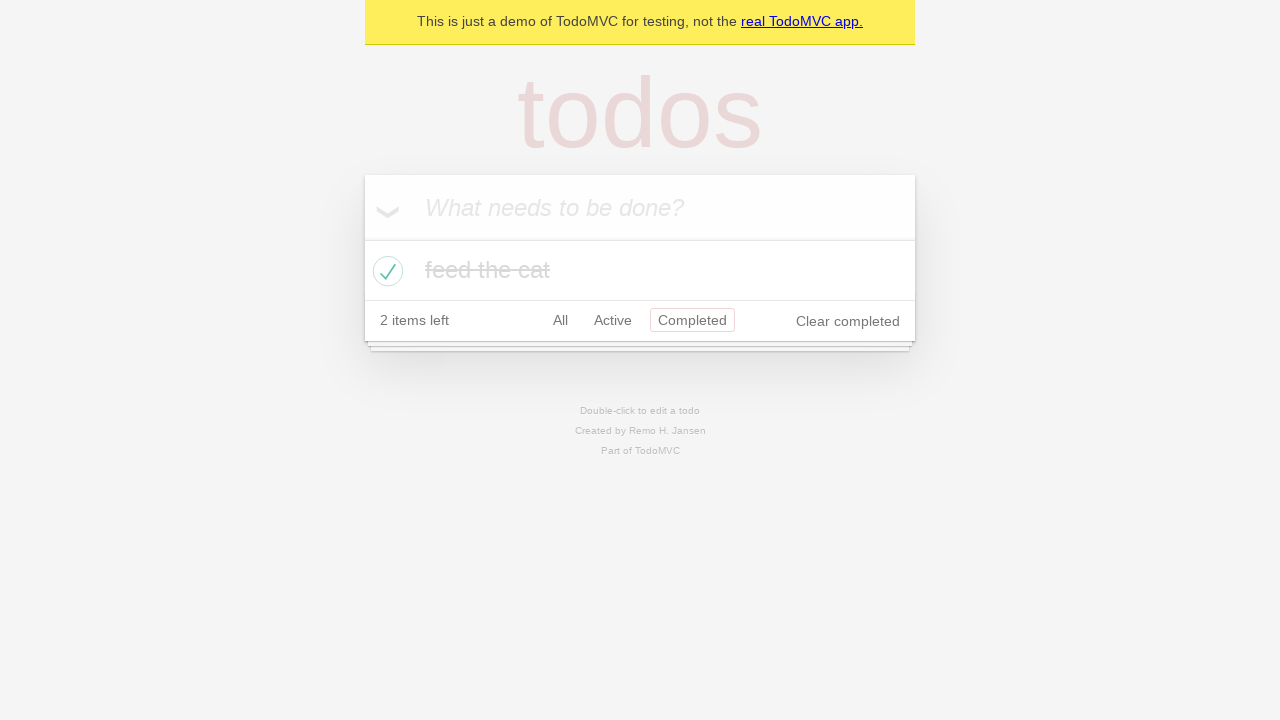

Clicked 'All' filter link to display all items at (560, 320) on internal:role=link[name="All"i]
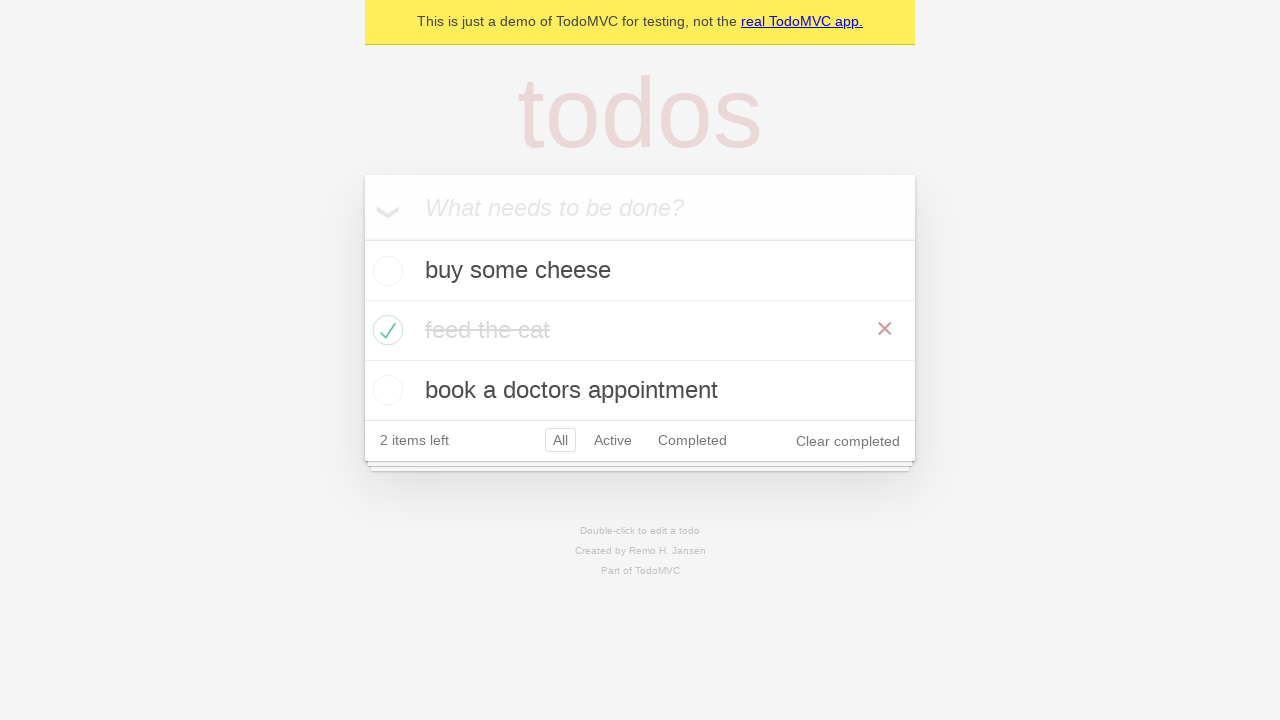

All todo items loaded and visible
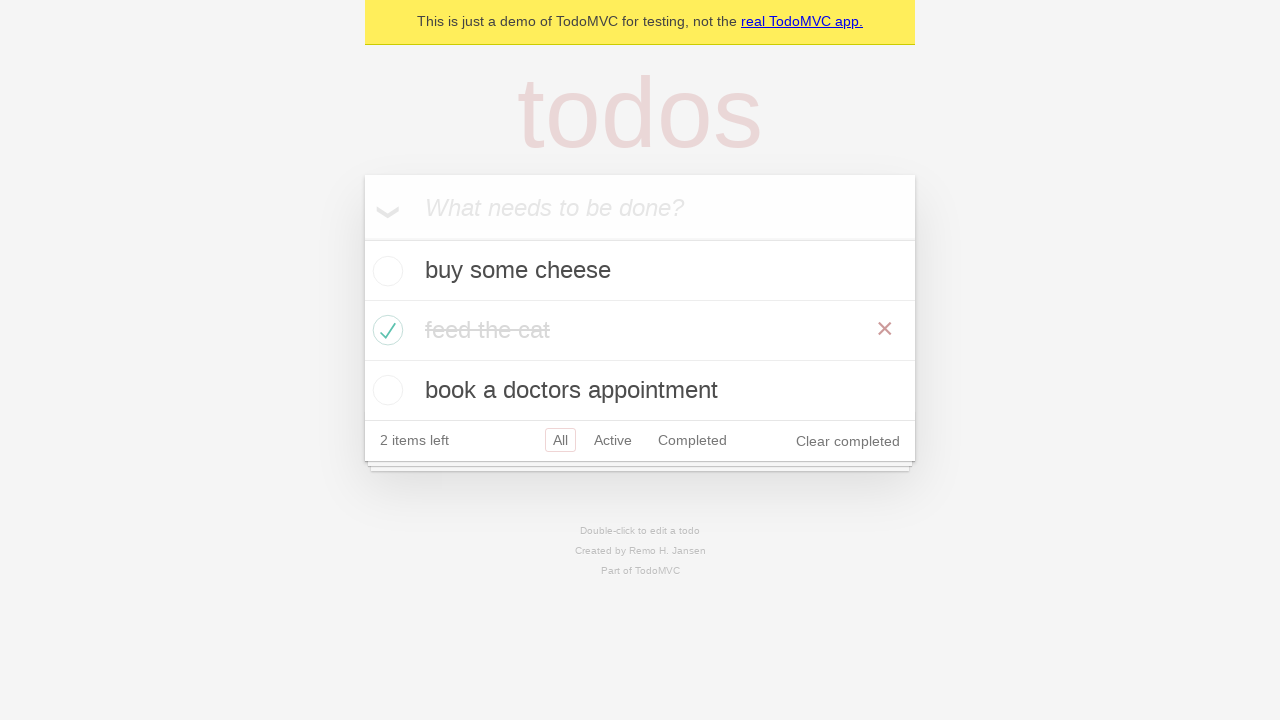

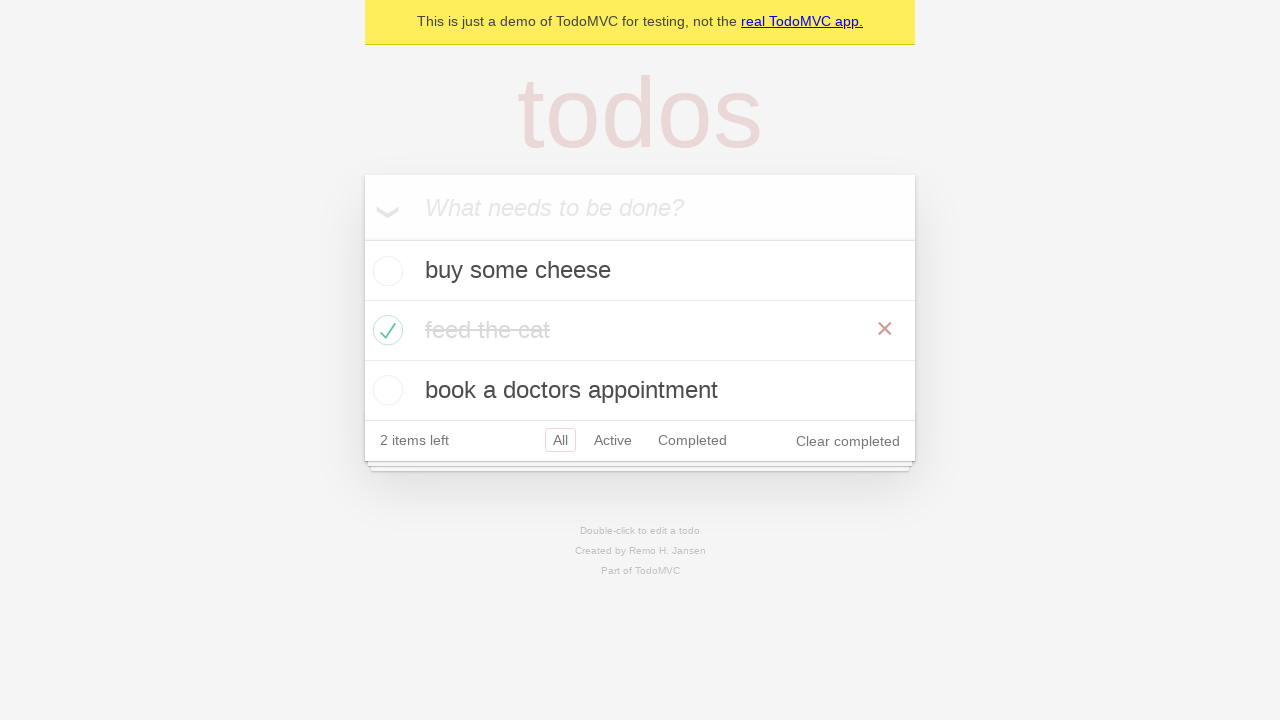